Tests window handling by clicking a link that opens a new window, extracting text from it, and using that text to fill a field in the original window

Starting URL: https://rahulshettyacademy.com/loginpagePractise/

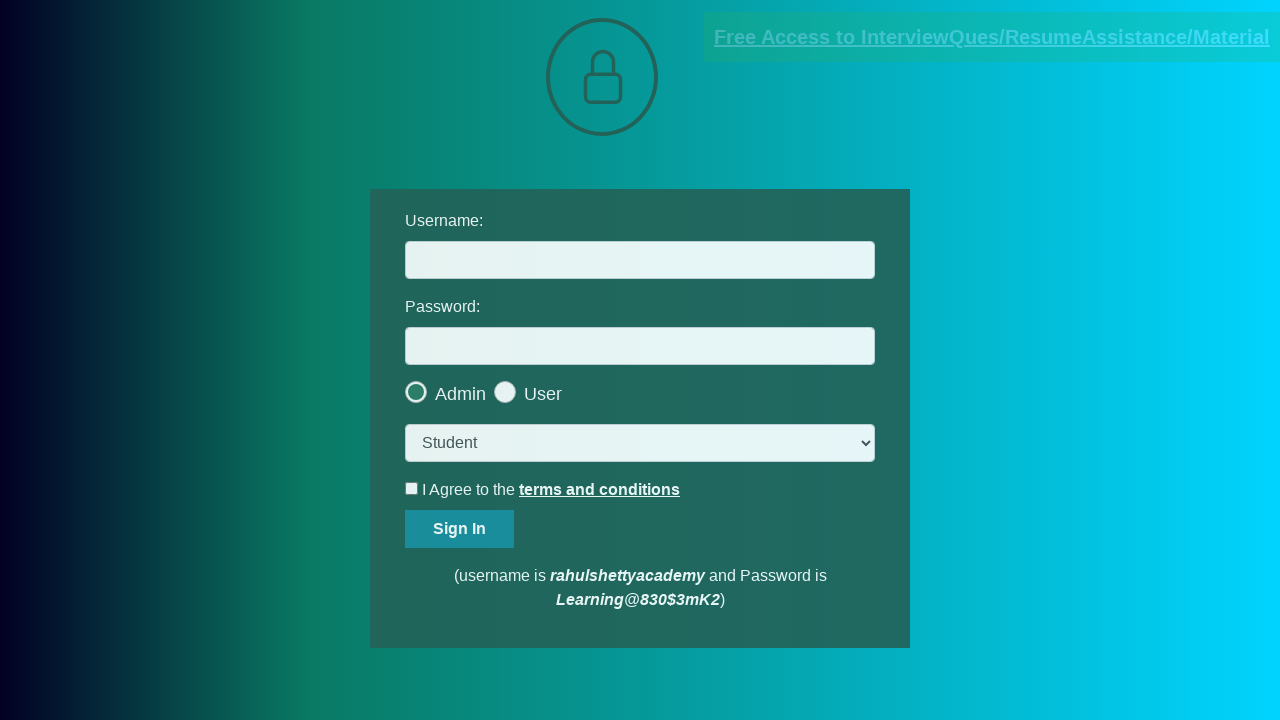

Clicked blinking text link to open new window at (992, 37) on .blinkingText
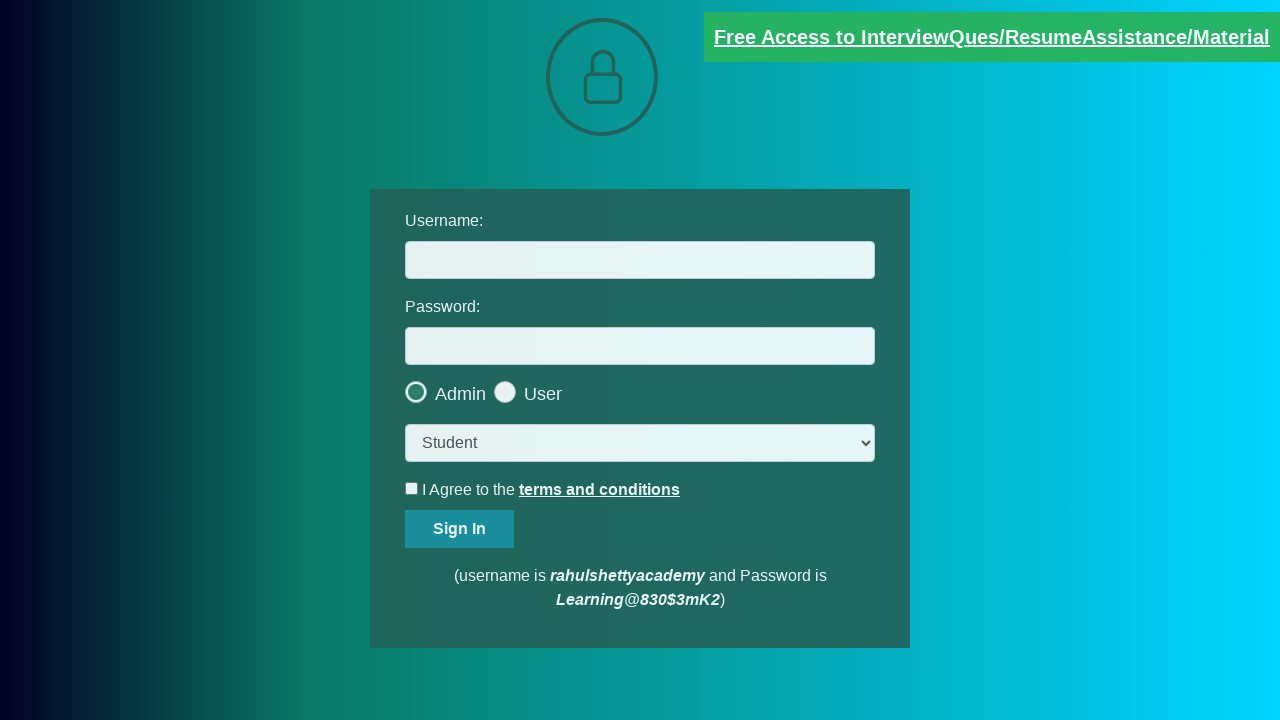

New window opened and captured
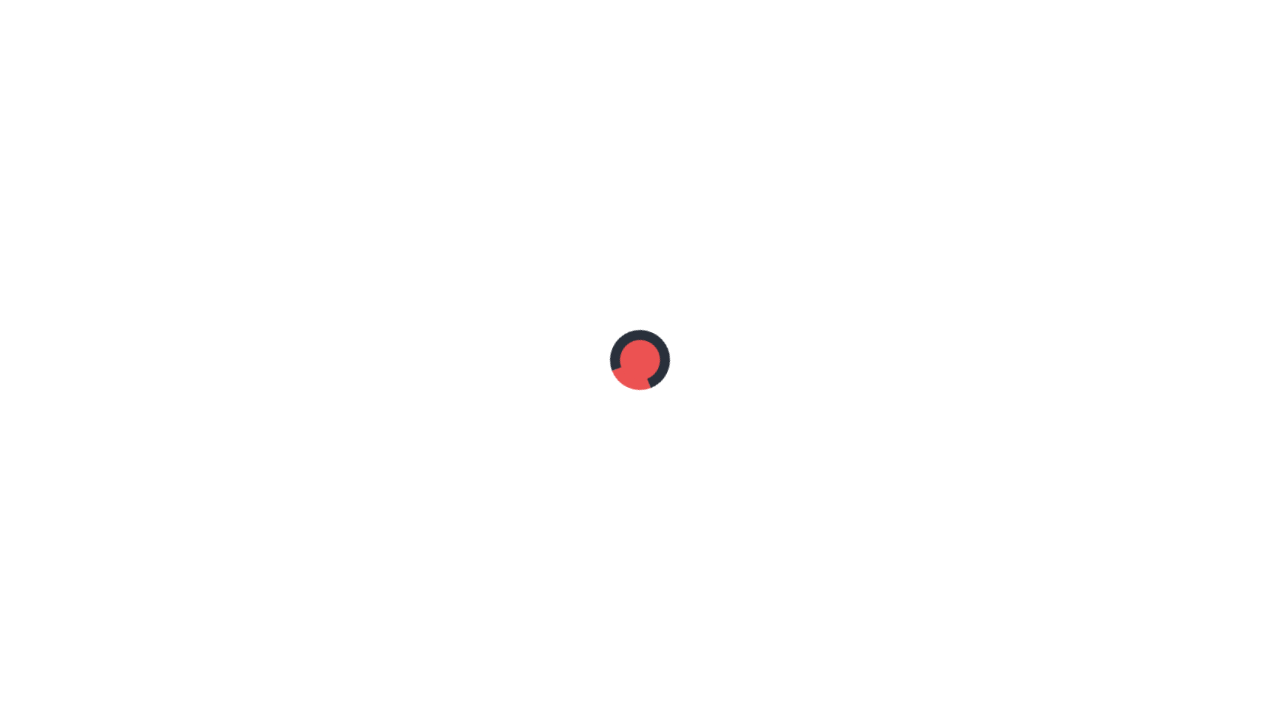

Extracted text content from new page
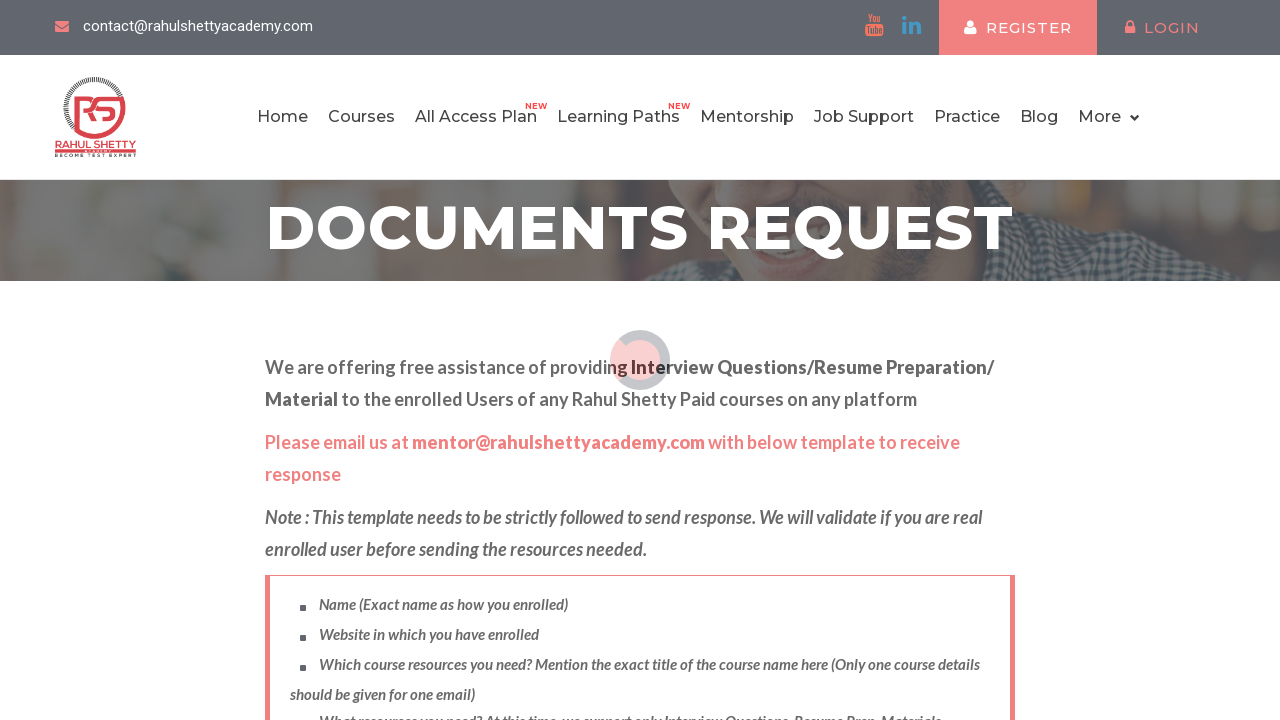

Extracted email address: mentor@rahulshettyacademy.com
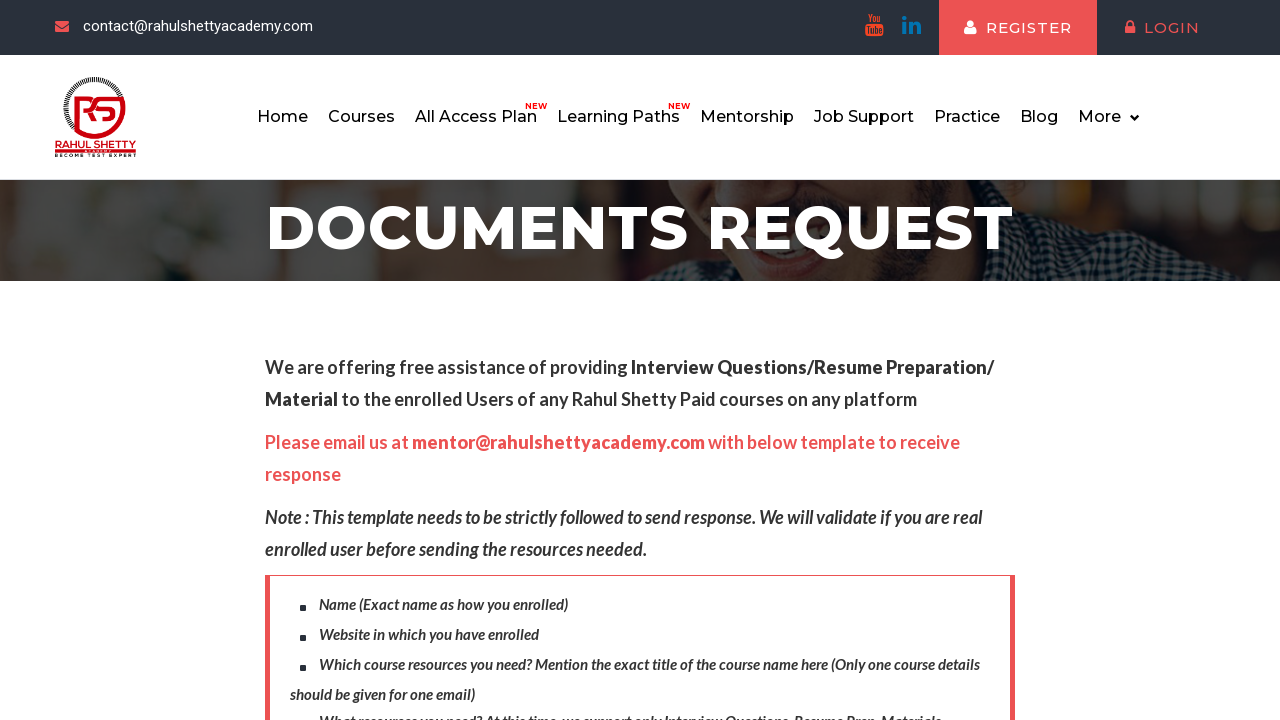

Filled username field with extracted email: mentor@rahulshettyacademy.com on #username
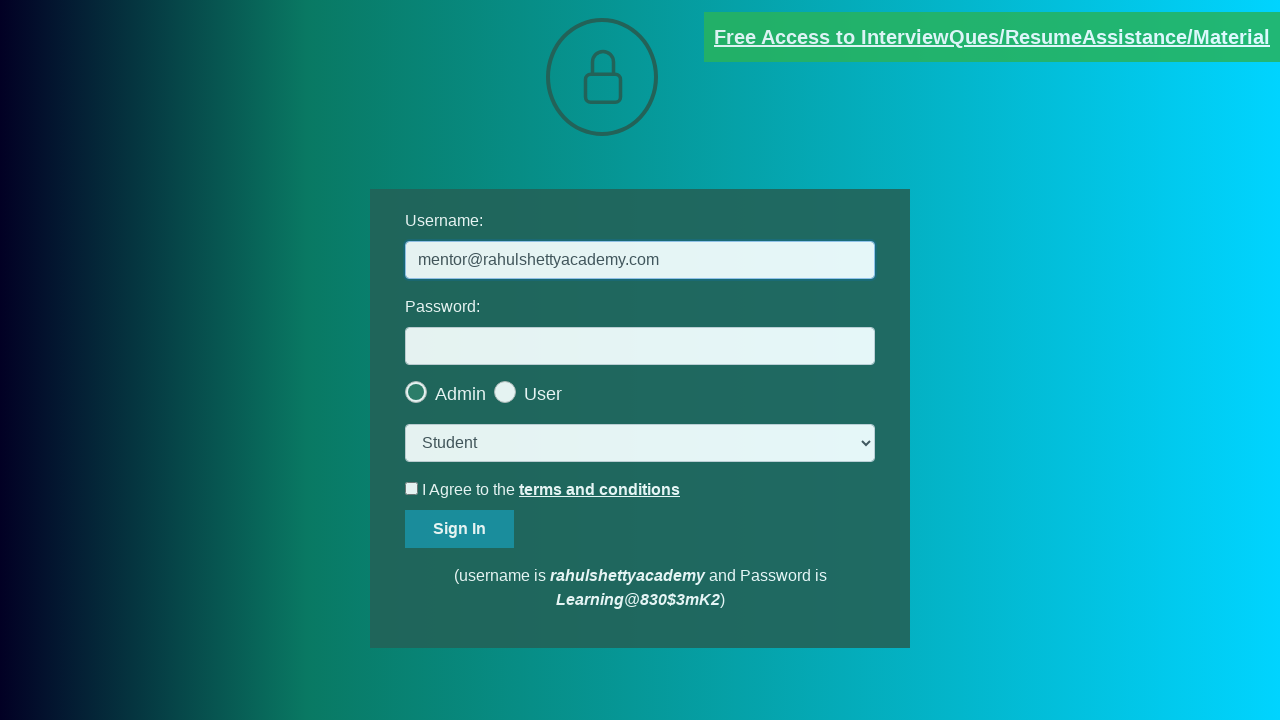

Closed new window and returned to original page
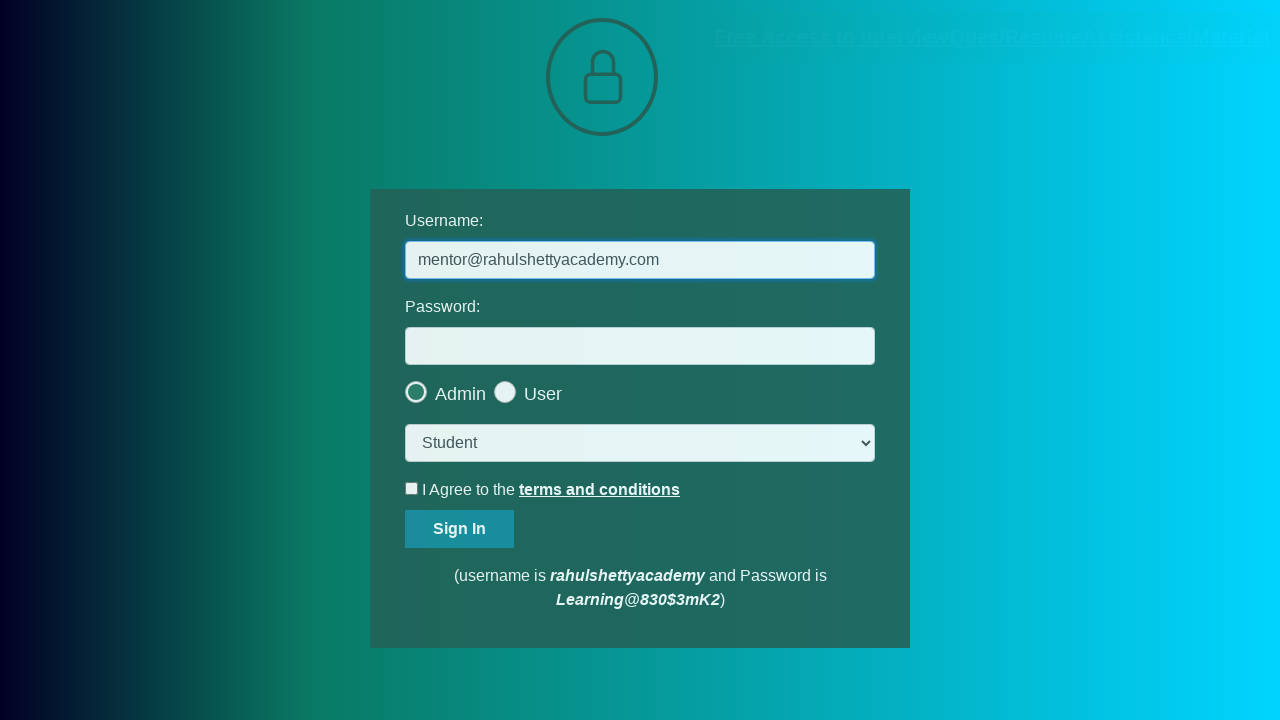

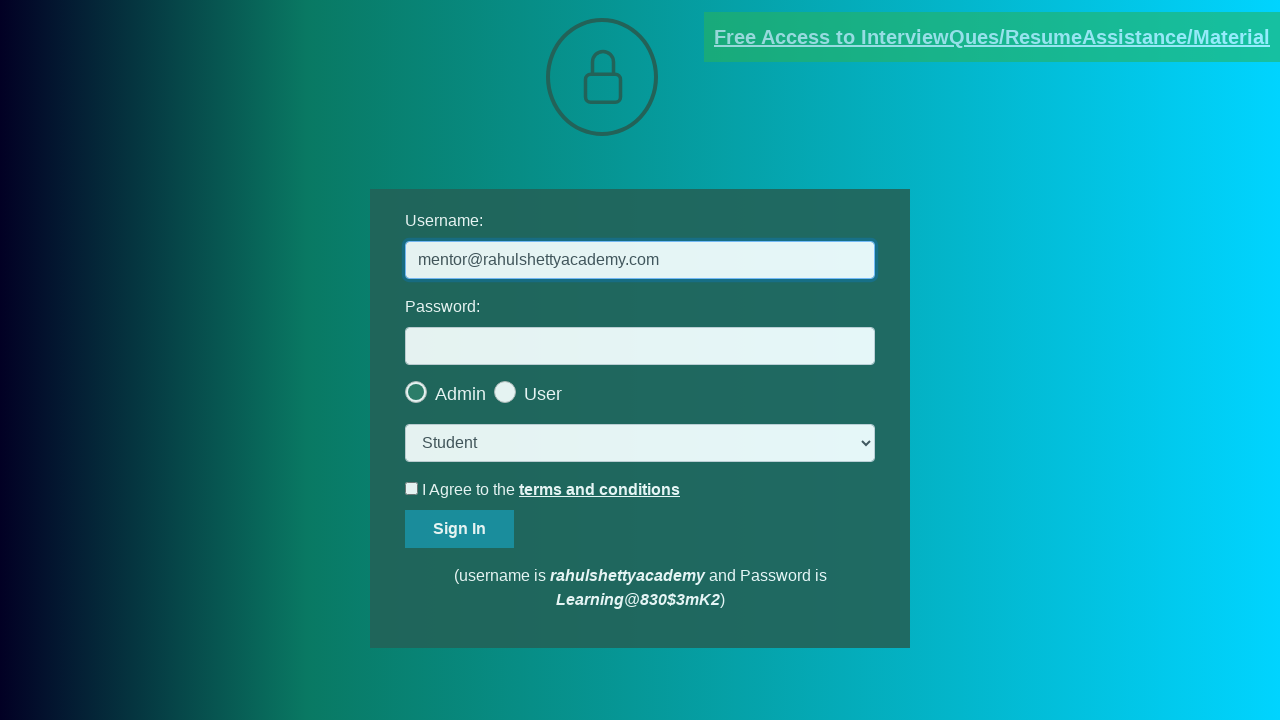